Tests clearing the complete state of all items by checking then unchecking the toggle all checkbox.

Starting URL: https://demo.playwright.dev/todomvc

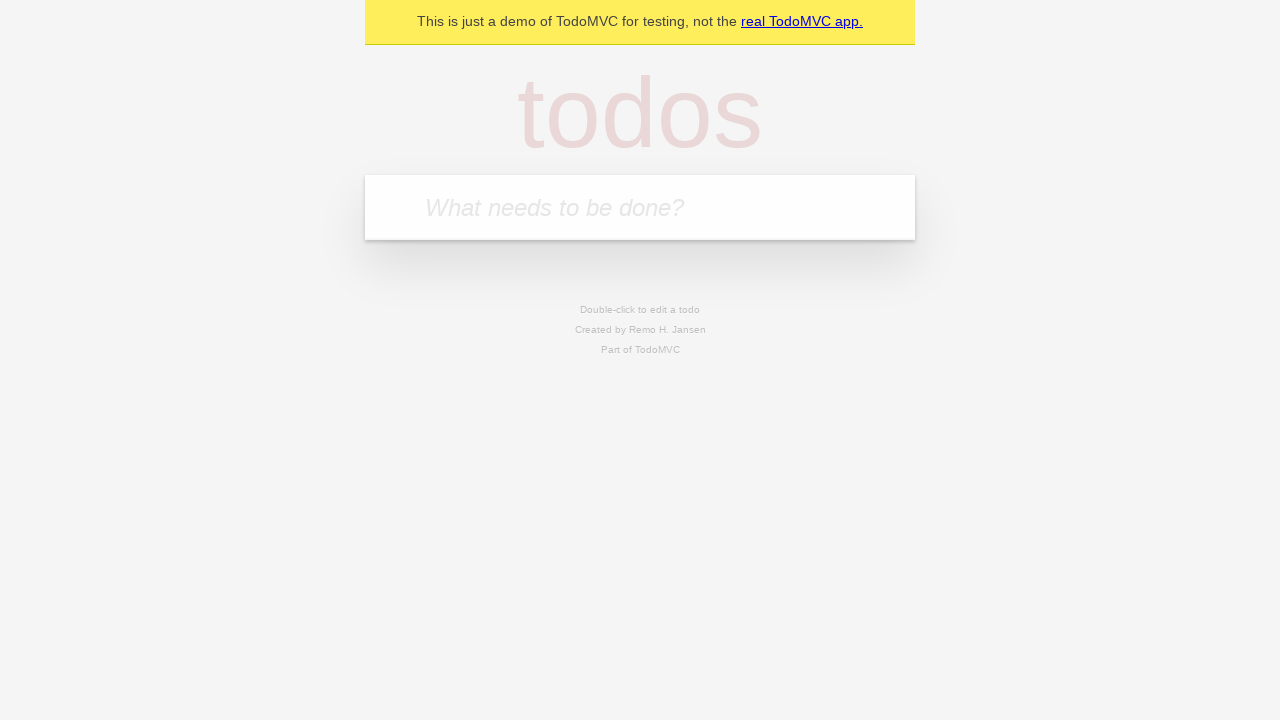

Filled todo input with 'buy some cheese' on internal:attr=[placeholder="What needs to be done?"i]
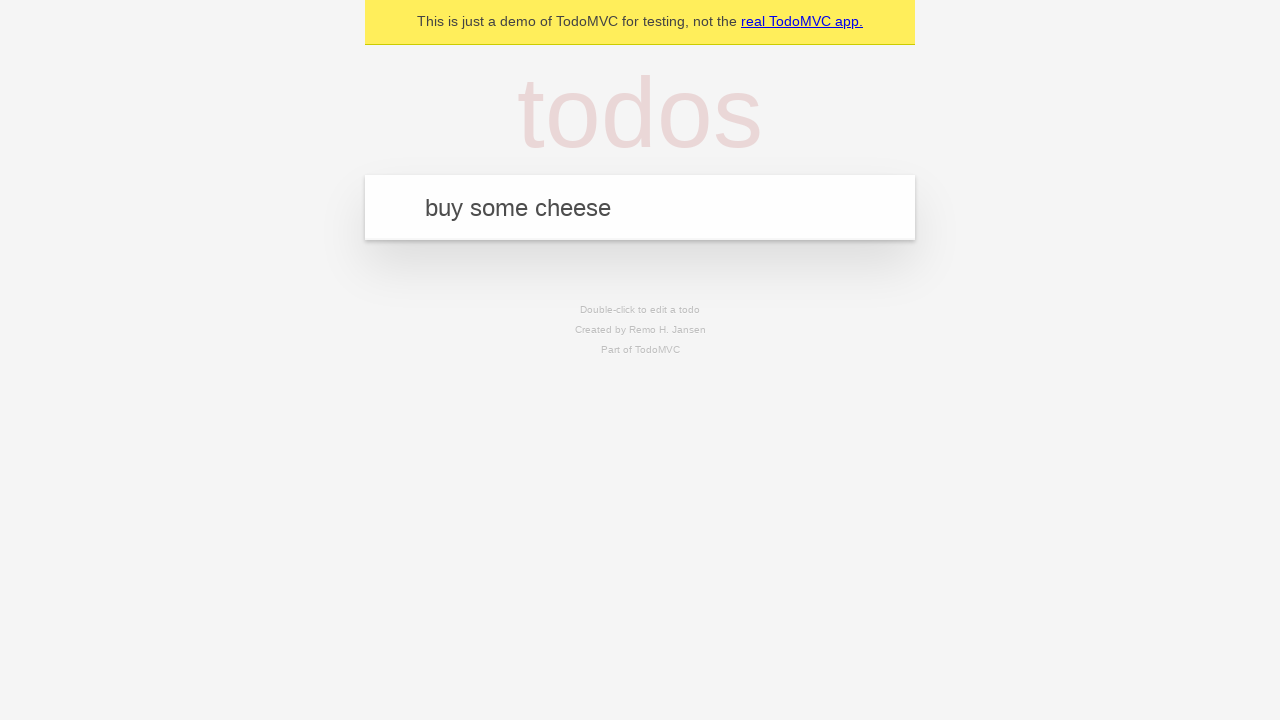

Pressed Enter to add first todo item on internal:attr=[placeholder="What needs to be done?"i]
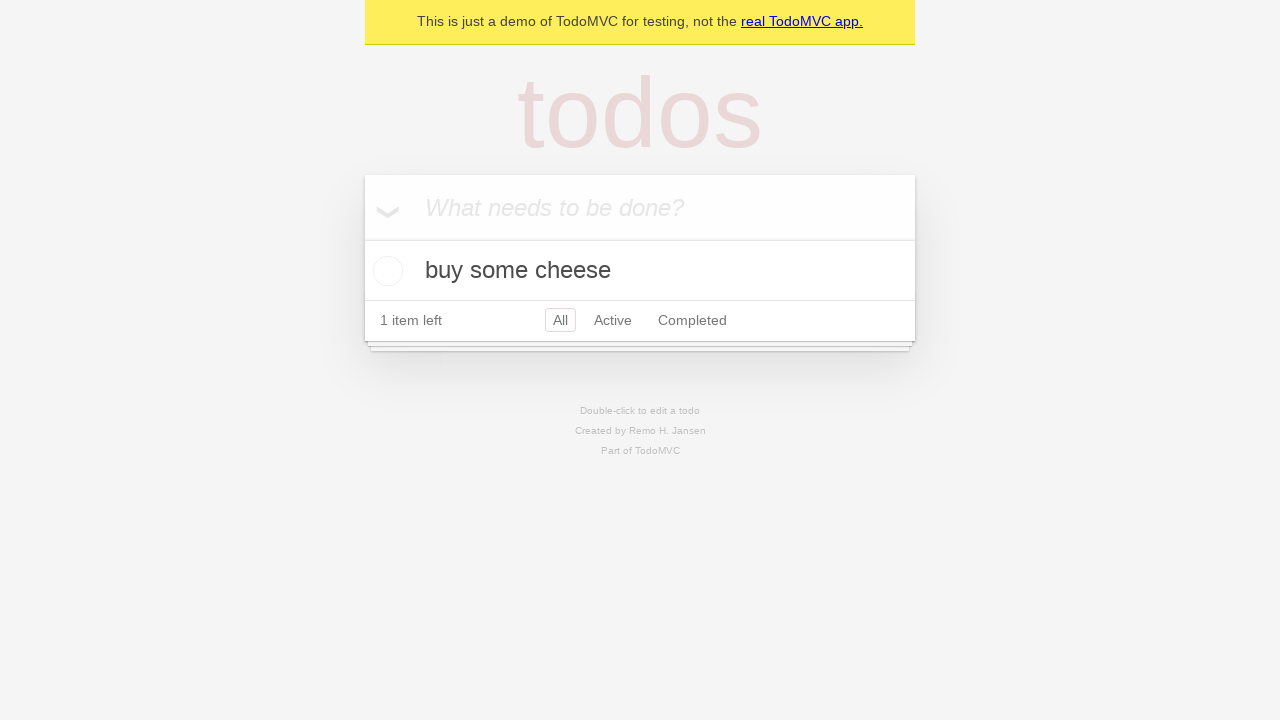

Filled todo input with 'feed the cat' on internal:attr=[placeholder="What needs to be done?"i]
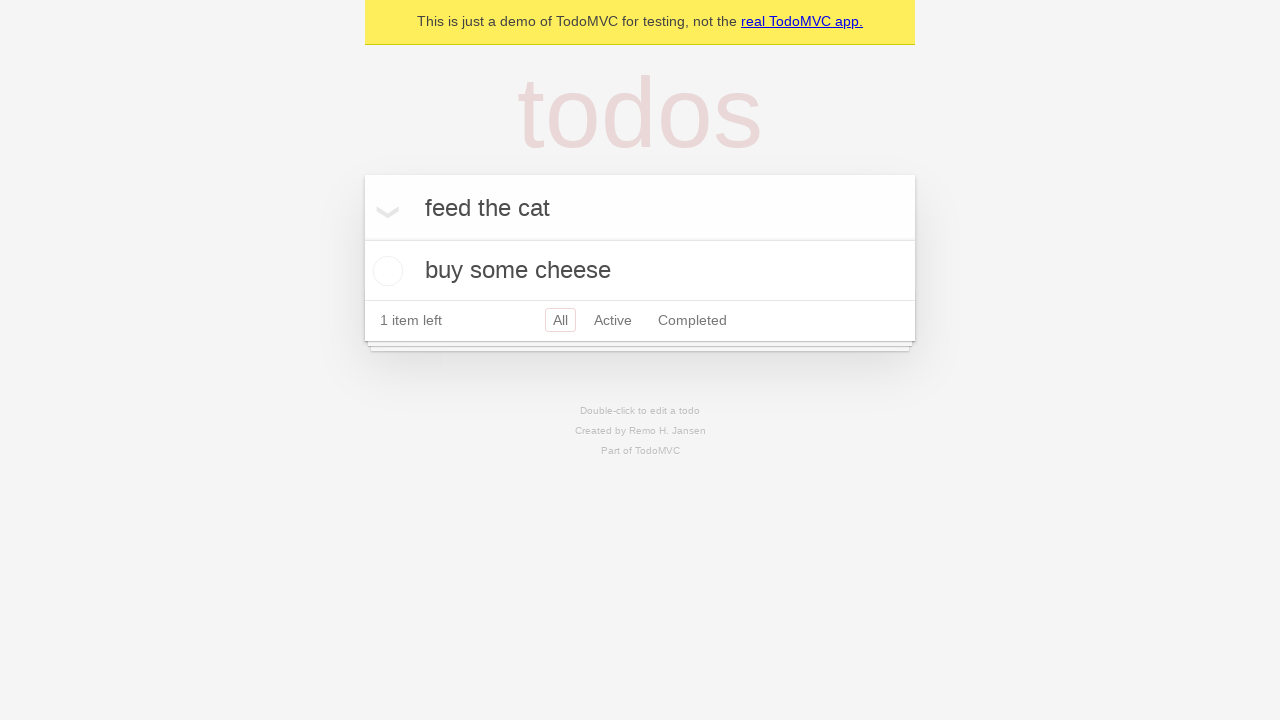

Pressed Enter to add second todo item on internal:attr=[placeholder="What needs to be done?"i]
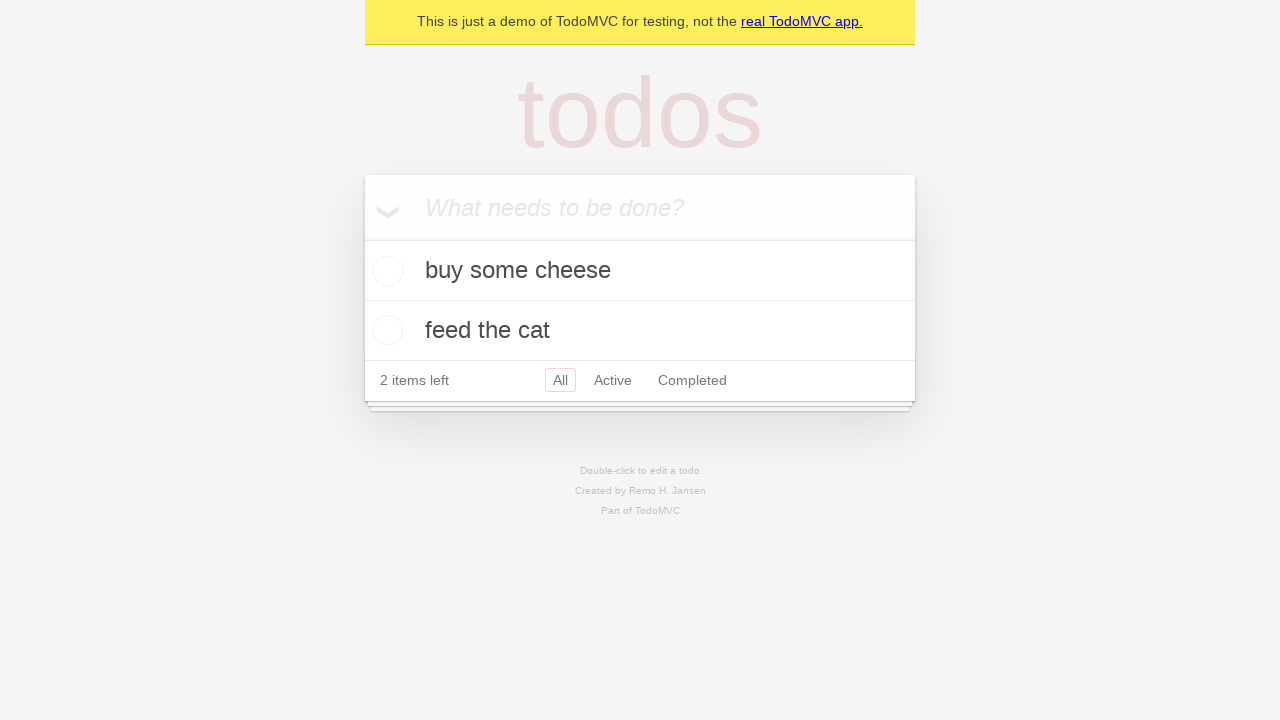

Filled todo input with 'book a doctors appointment' on internal:attr=[placeholder="What needs to be done?"i]
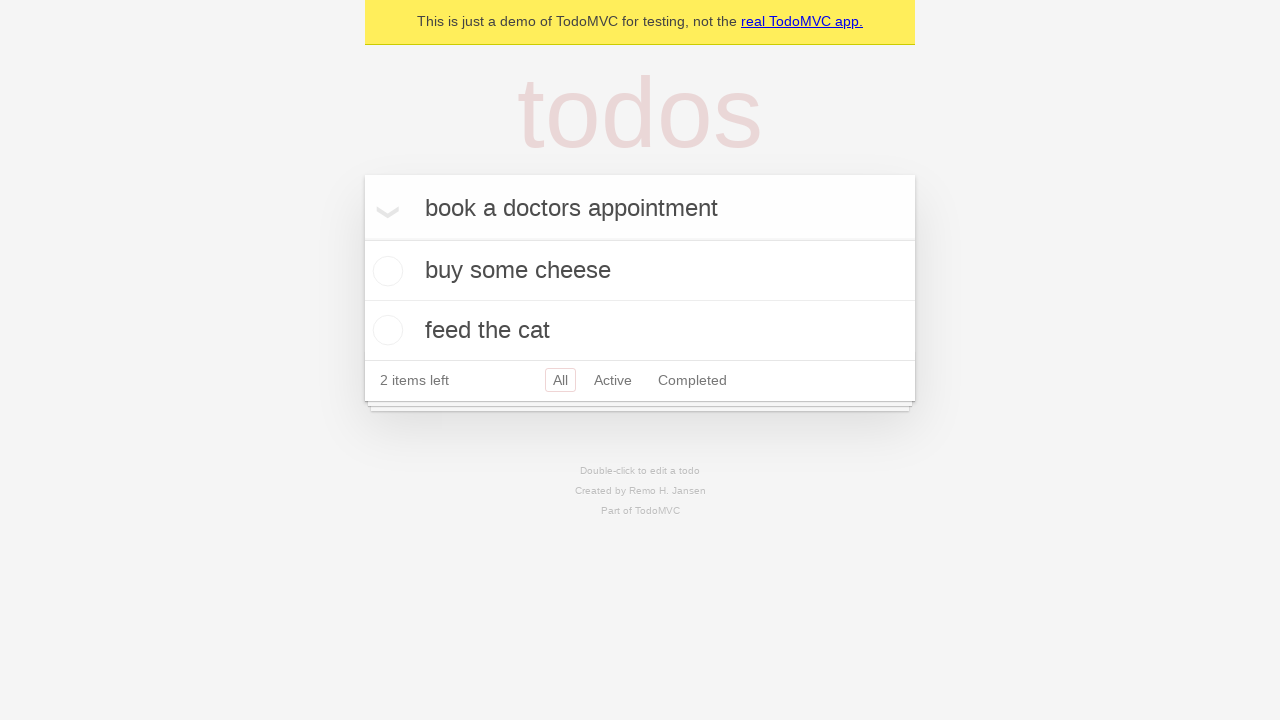

Pressed Enter to add third todo item on internal:attr=[placeholder="What needs to be done?"i]
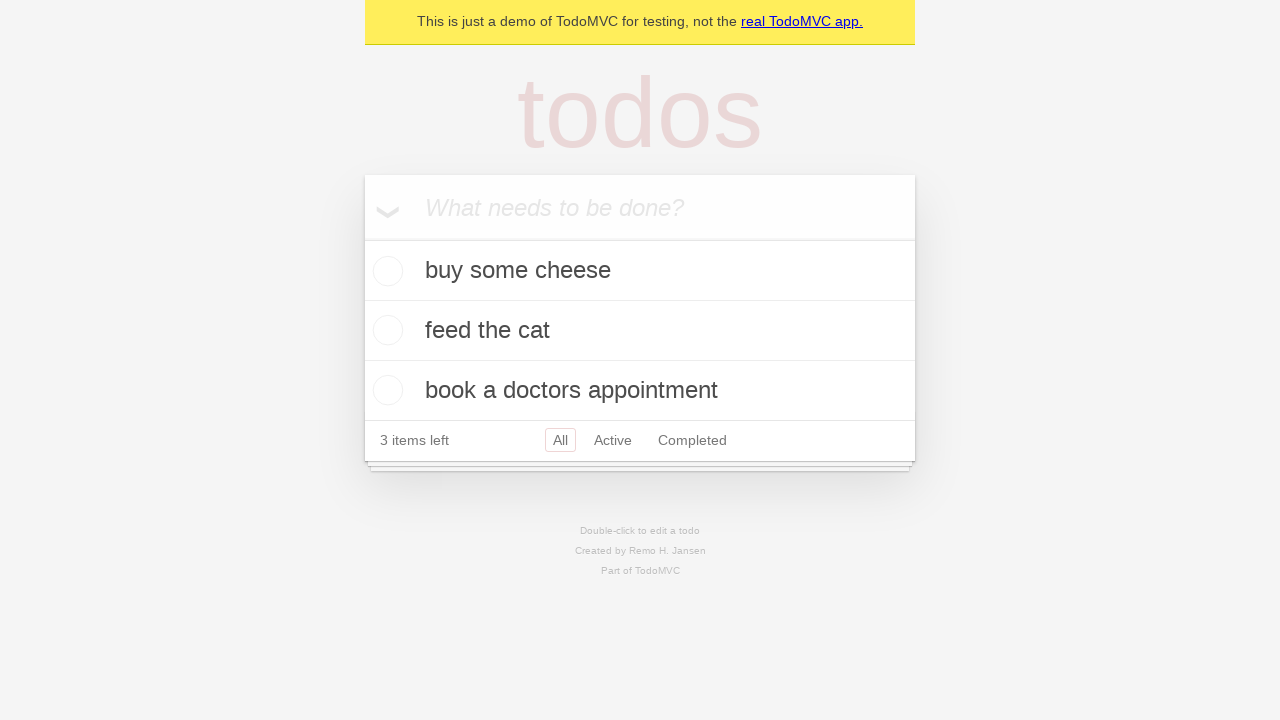

Located toggle all checkbox
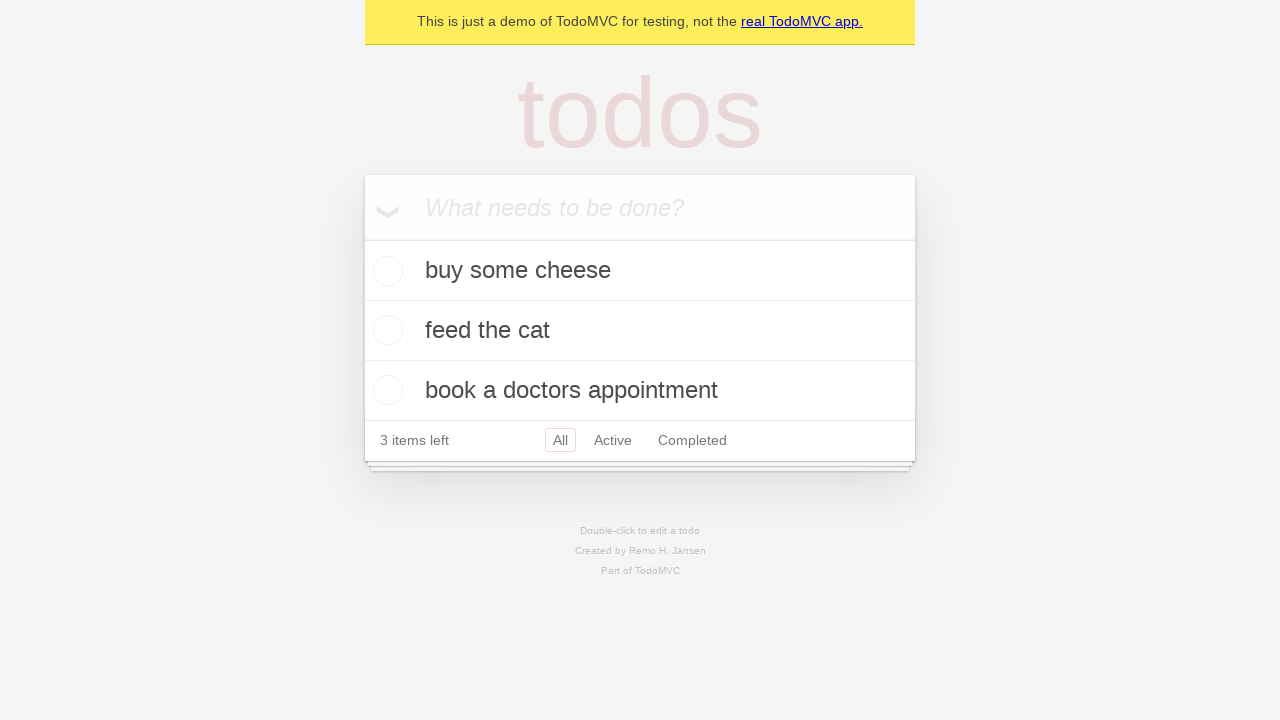

Checked toggle all checkbox to mark all items as complete at (362, 238) on internal:label="Mark all as complete"i
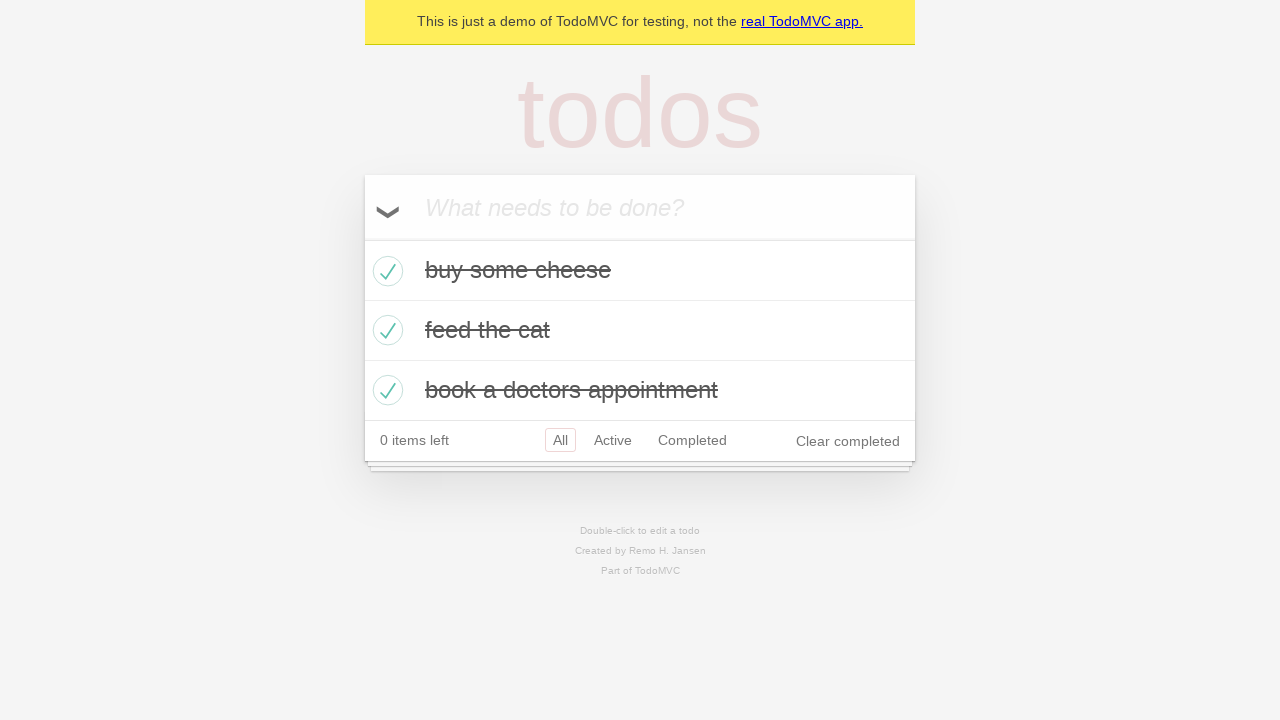

Unchecked toggle all checkbox to clear complete state of all items at (362, 238) on internal:label="Mark all as complete"i
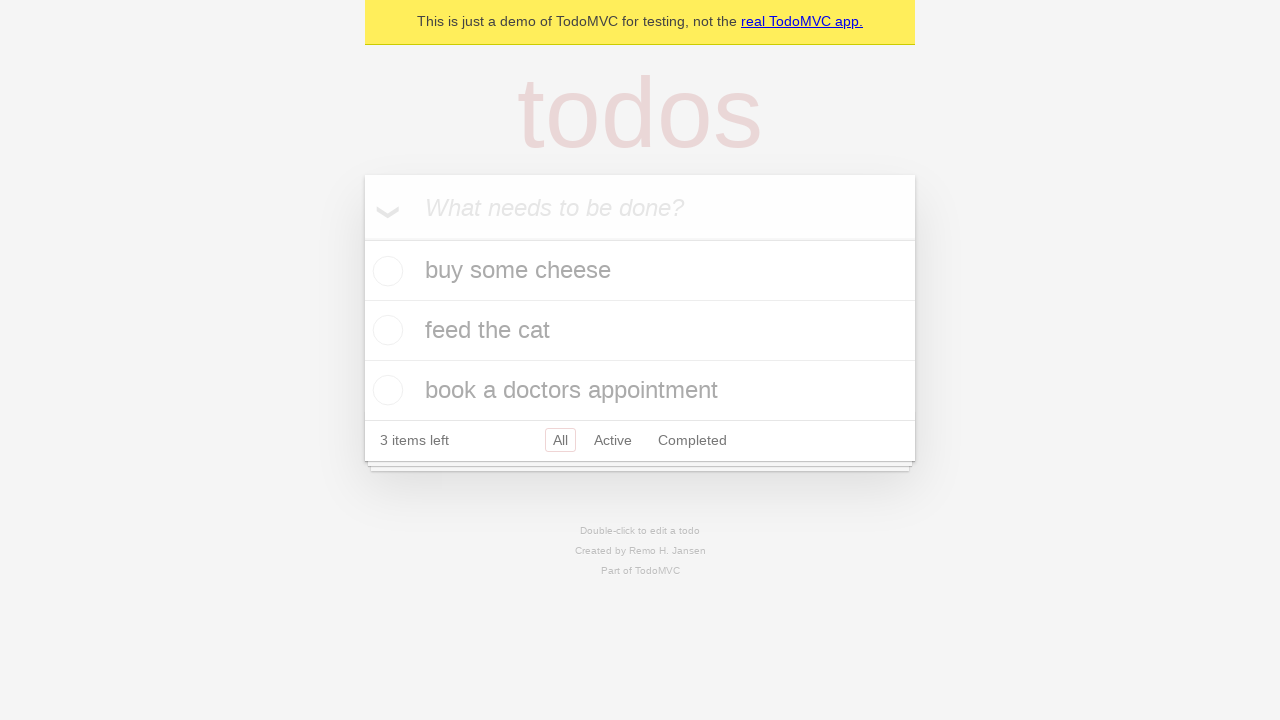

Waited for todo items to be visible and verified complete state has been cleared
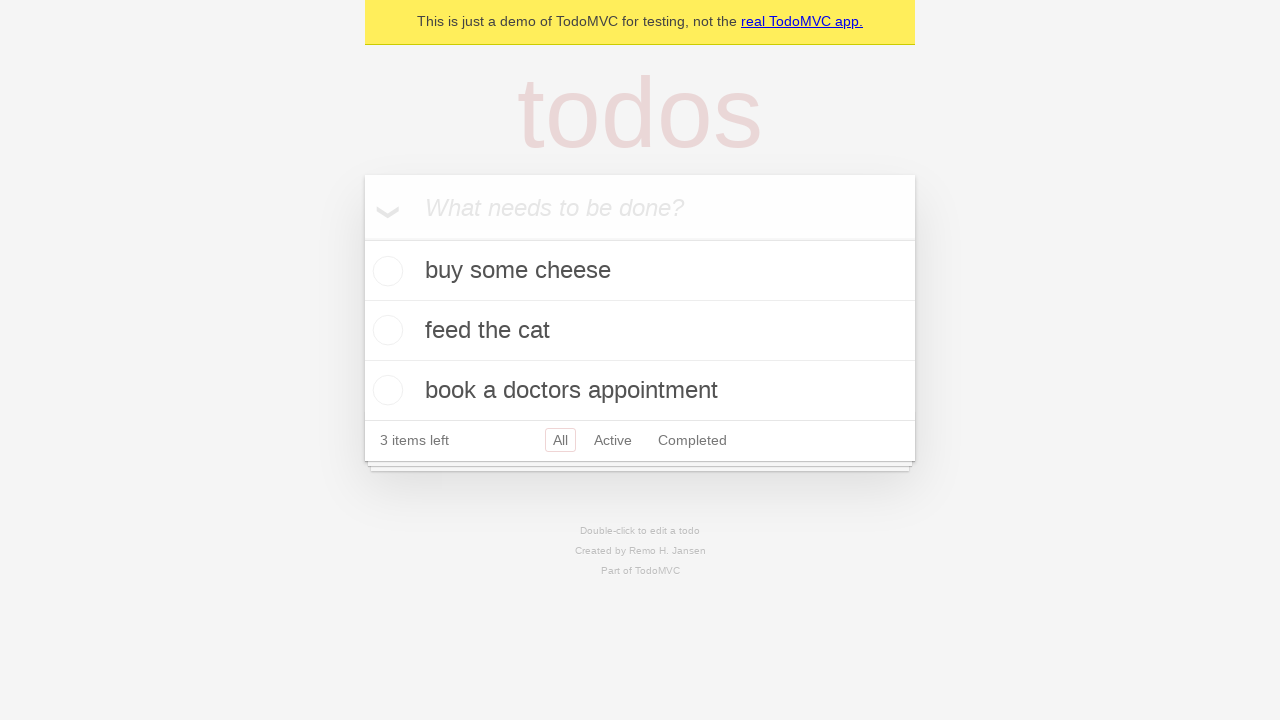

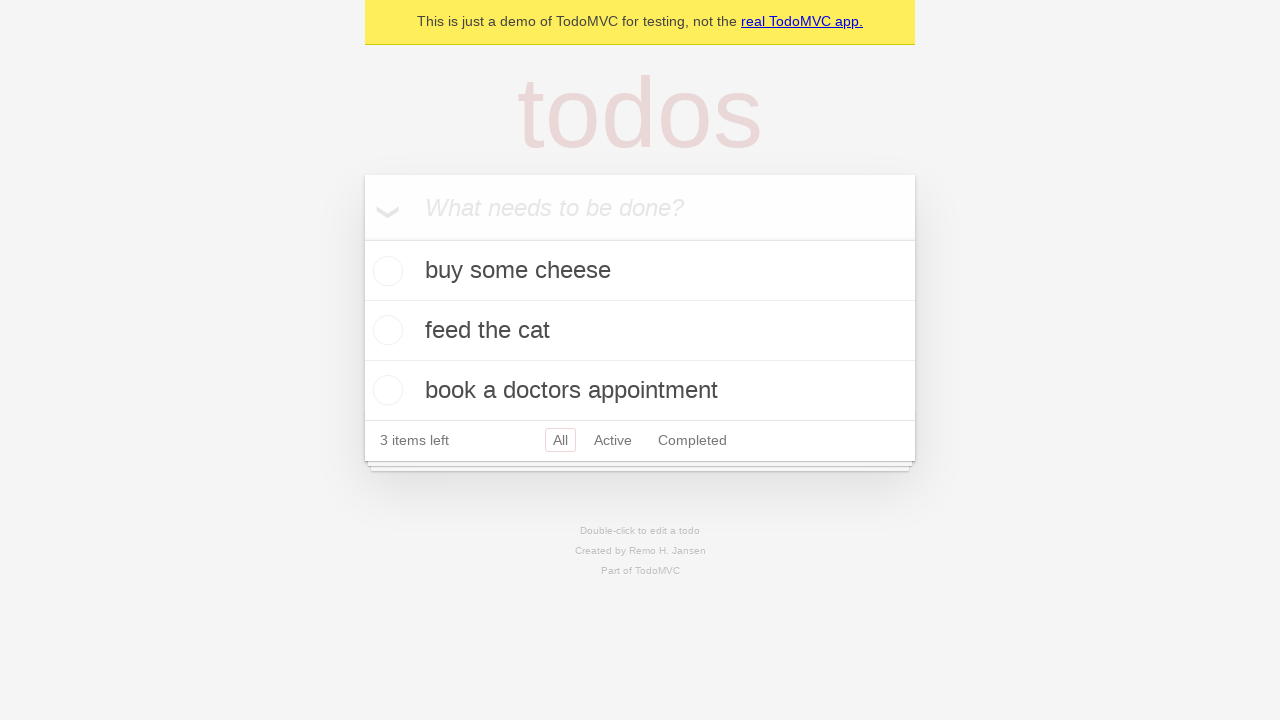